Tests SparkKorea website navigation with explicit wait for element presence before clicking on the quiz menu

Starting URL: https://sparkkorea.com

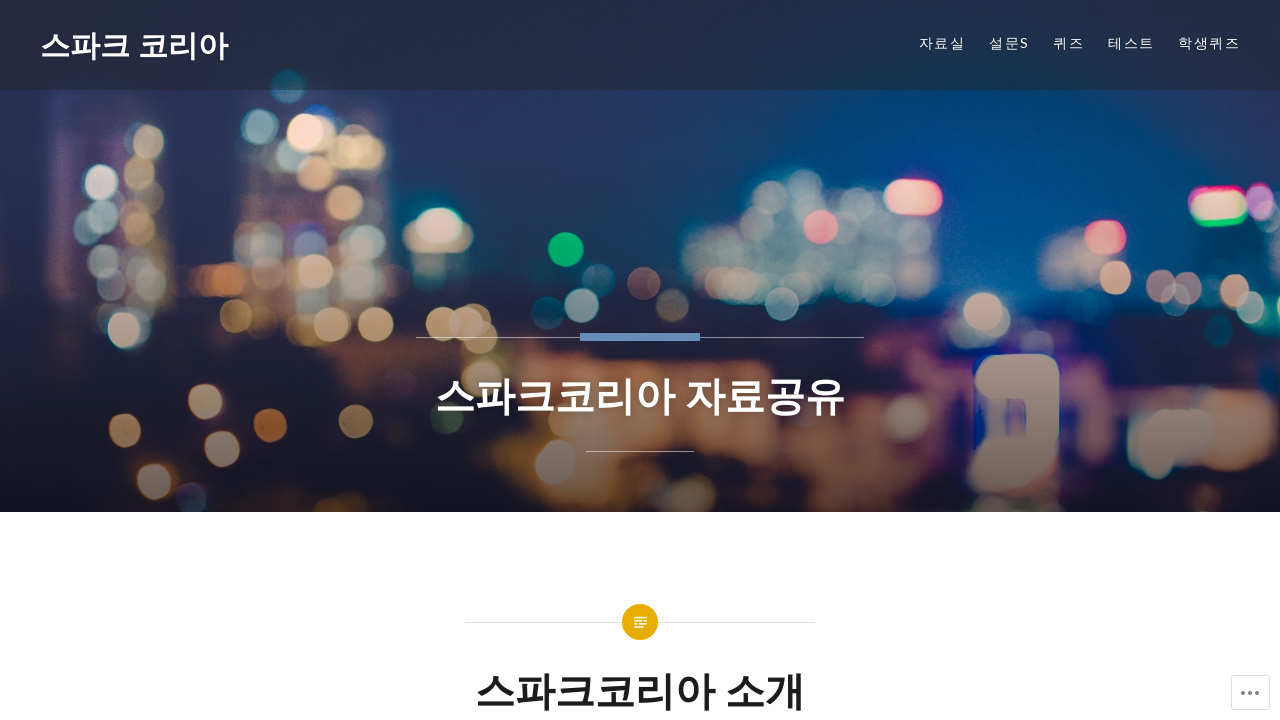

Waited for quiz menu element to be present in DOM
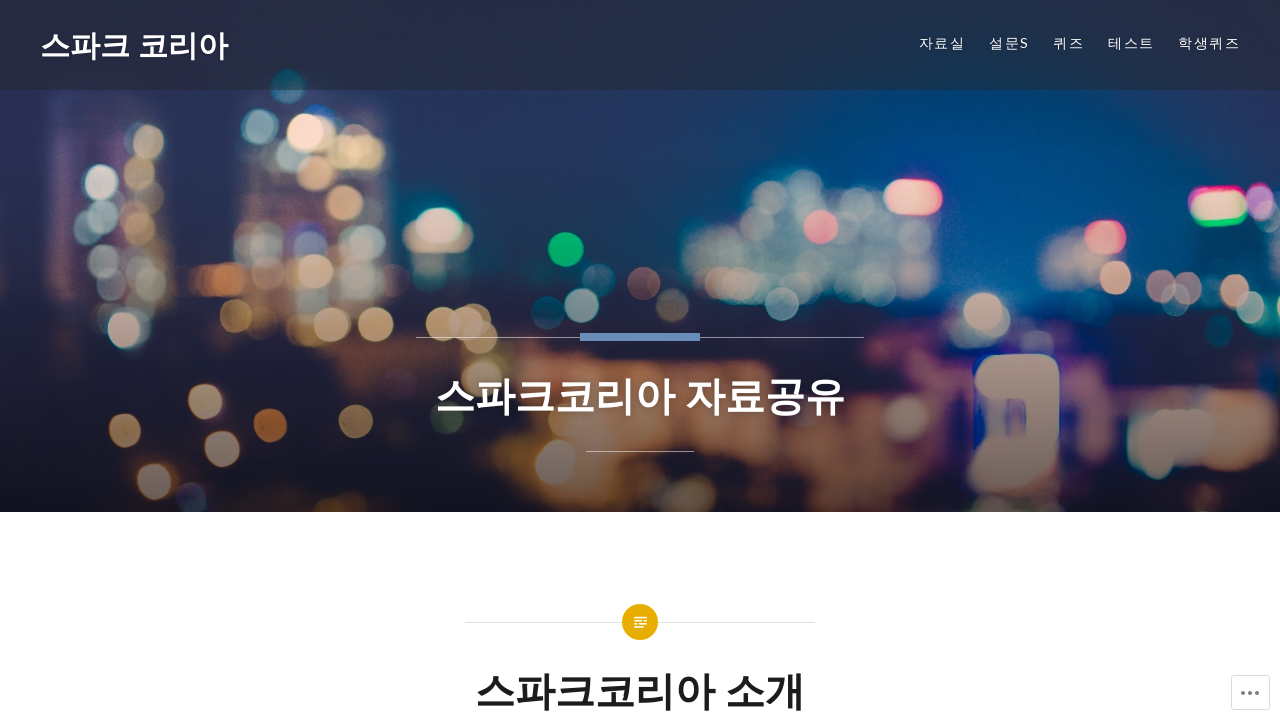

Clicked on quiz menu link at (1069, 43) on #menu-item-382 a
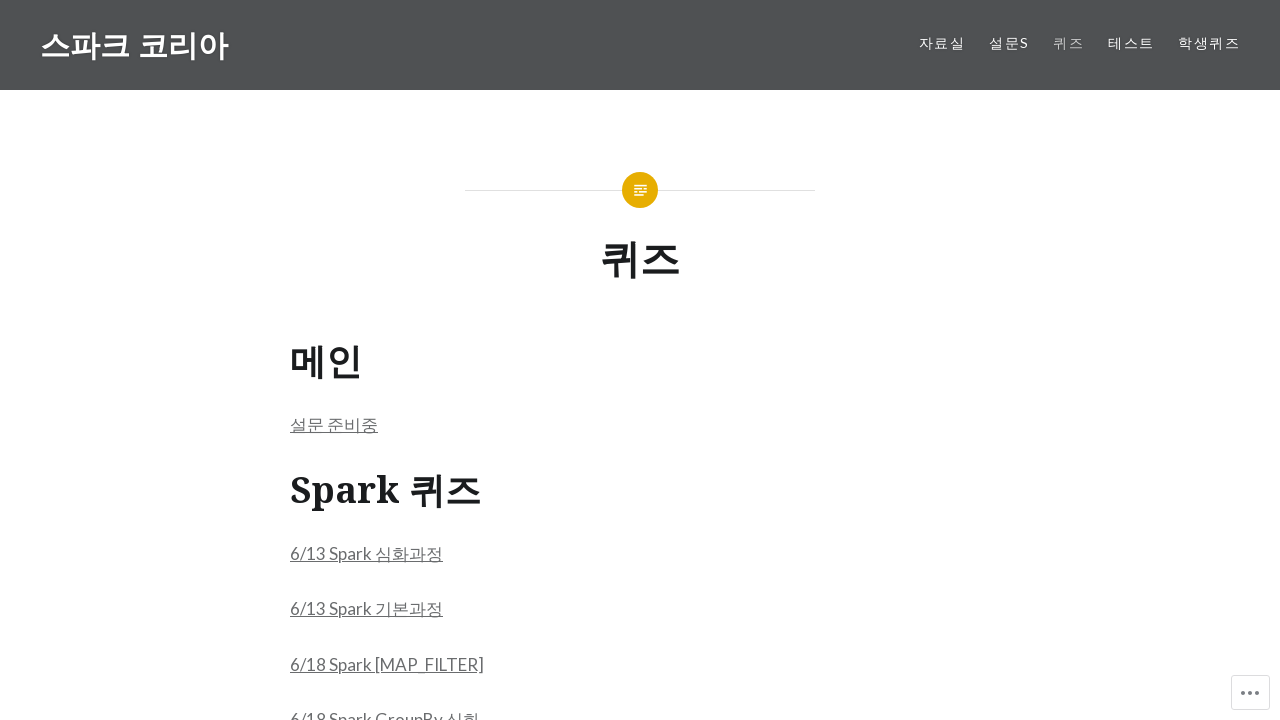

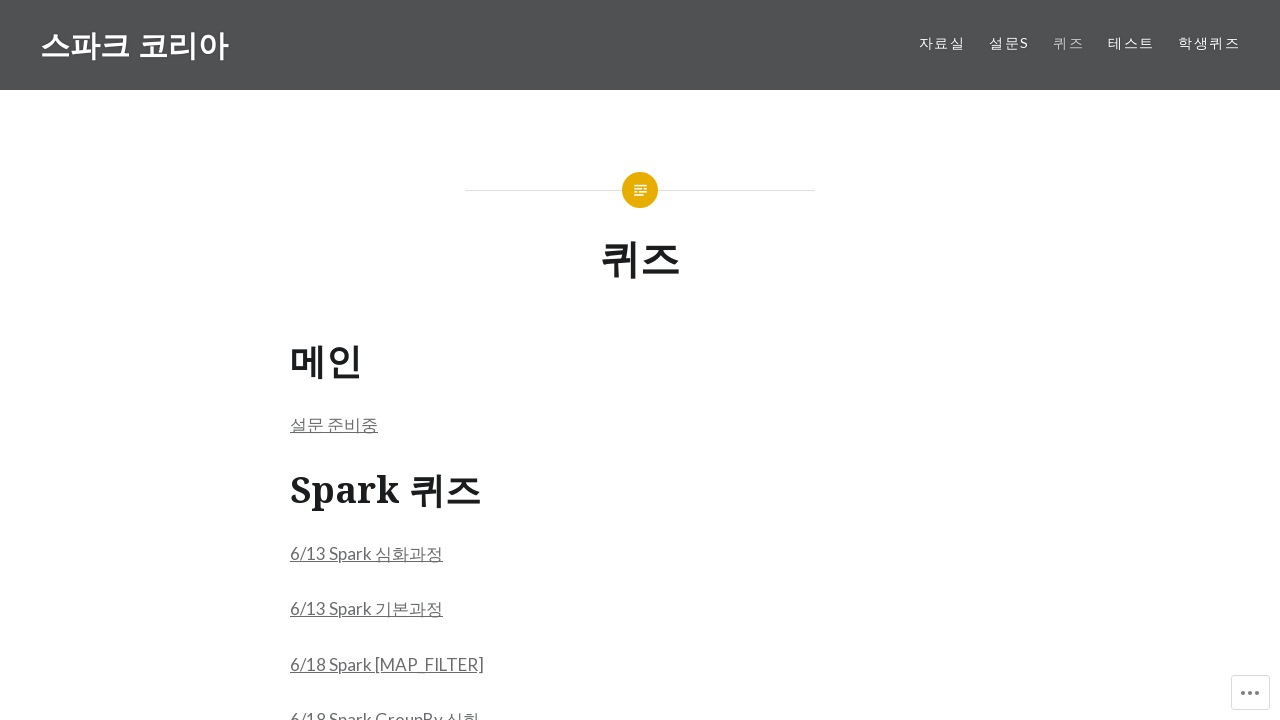